Tests form interaction on a practice website by filling a name input field and selecting a radio button

Starting URL: https://testautomationpractice.blogspot.com

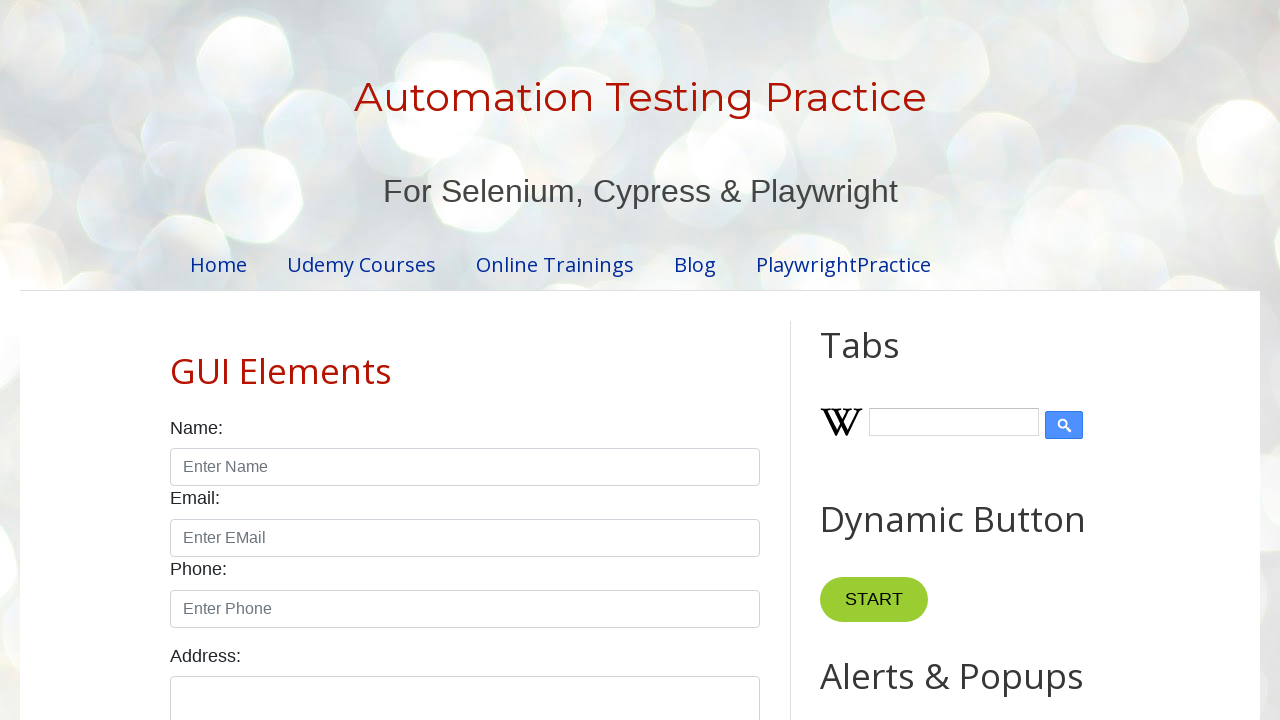

Filled name input field with 'john' on input#name
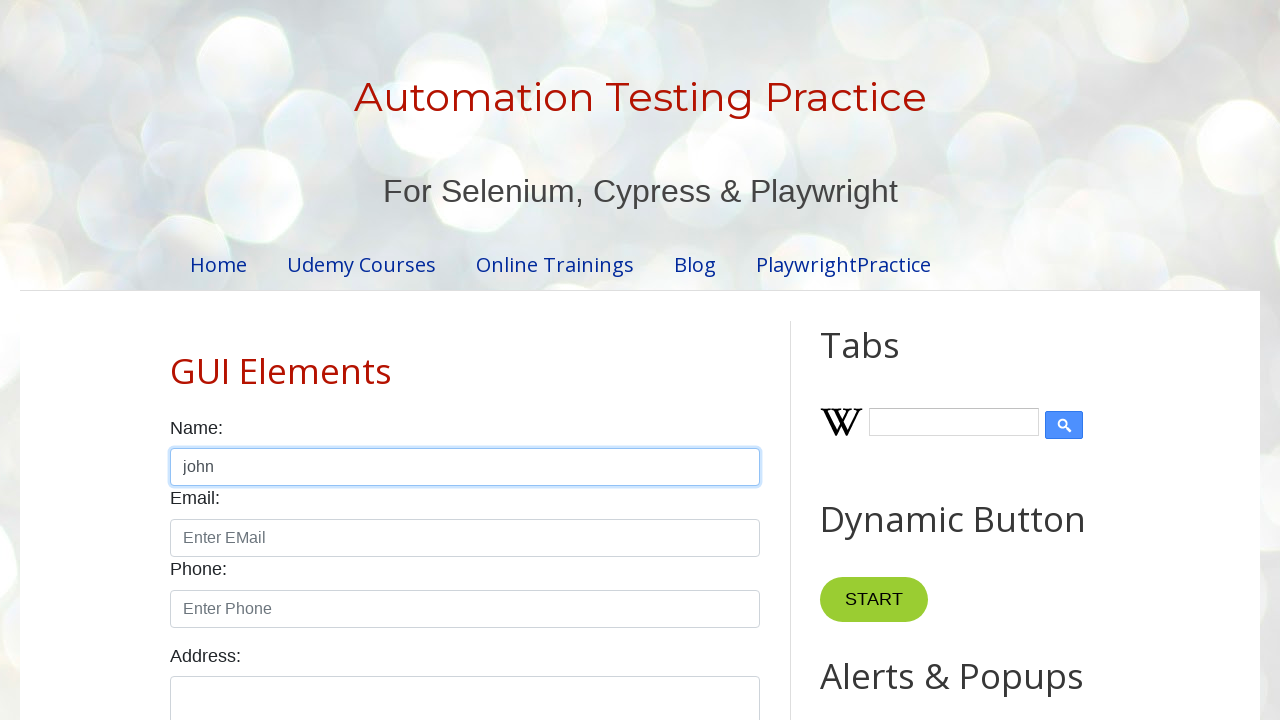

Clicked male radio button at (176, 360) on input#male
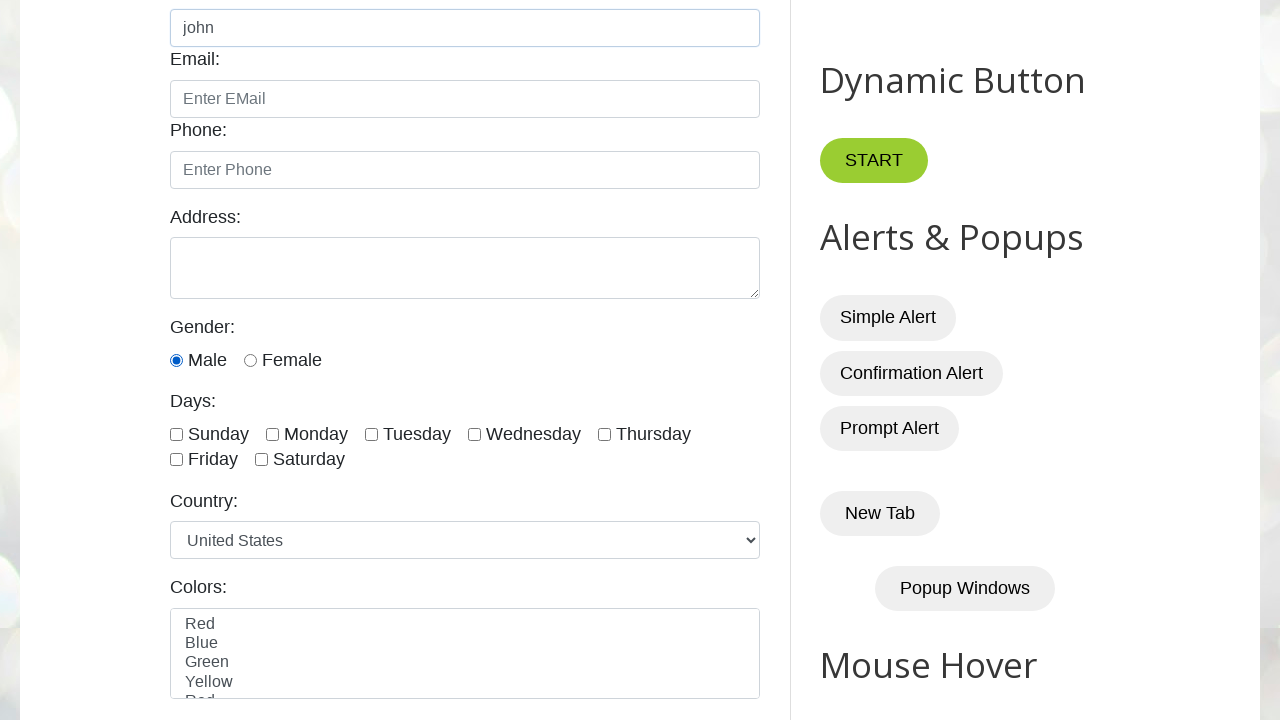

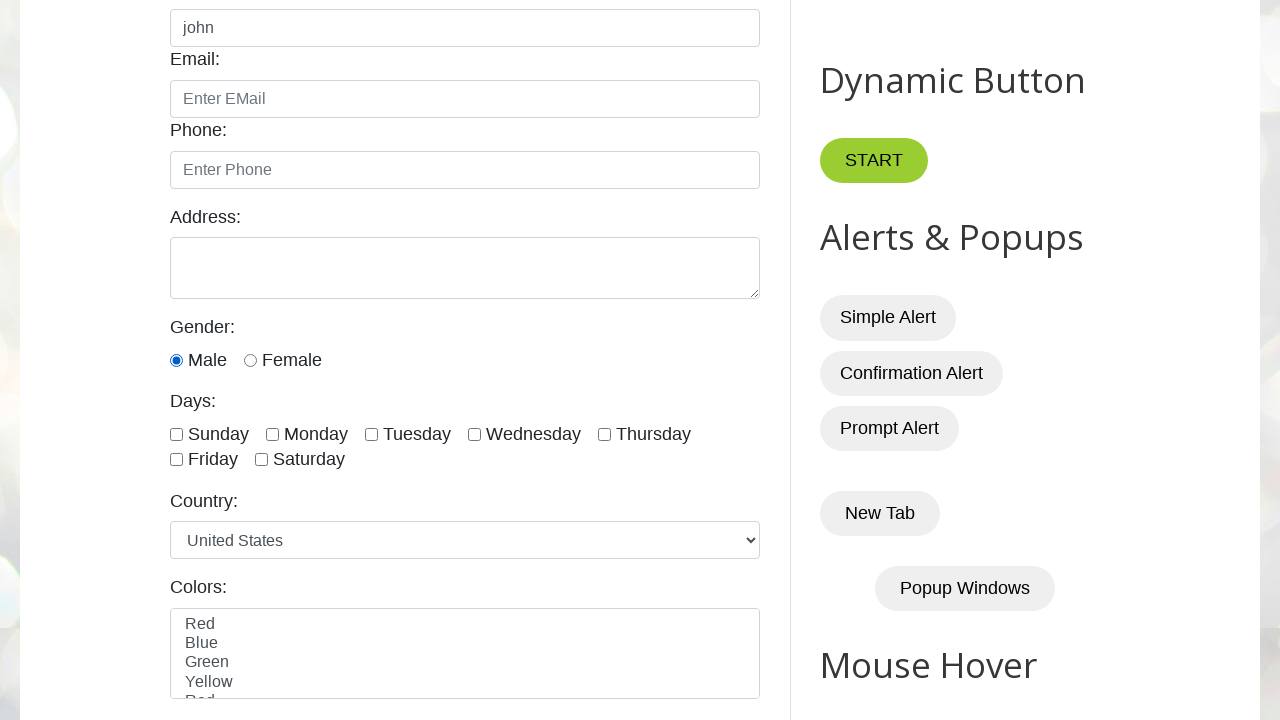